Tests dropdown selection functionality on OrangeHRM free trial form by retrieving all country options and verifying dropdown operations

Starting URL: https://www.orangehrm.com/30-day-free-trial/

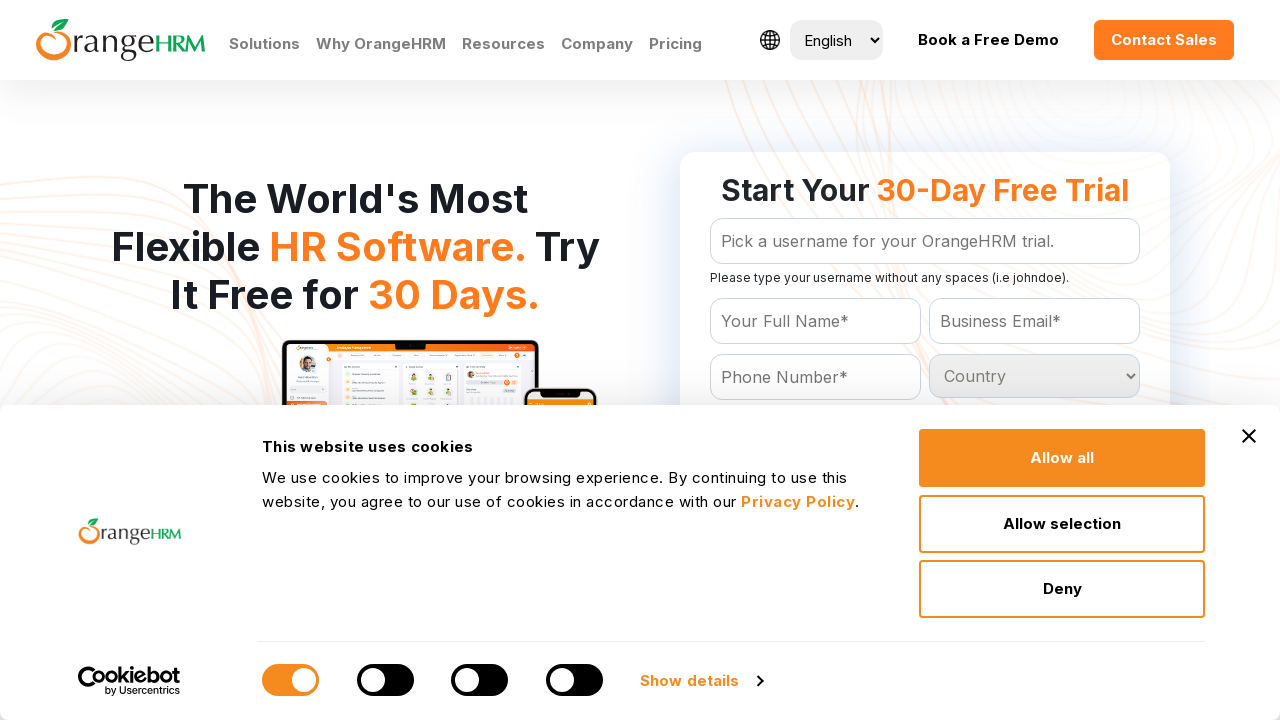

Country dropdown selector element loaded
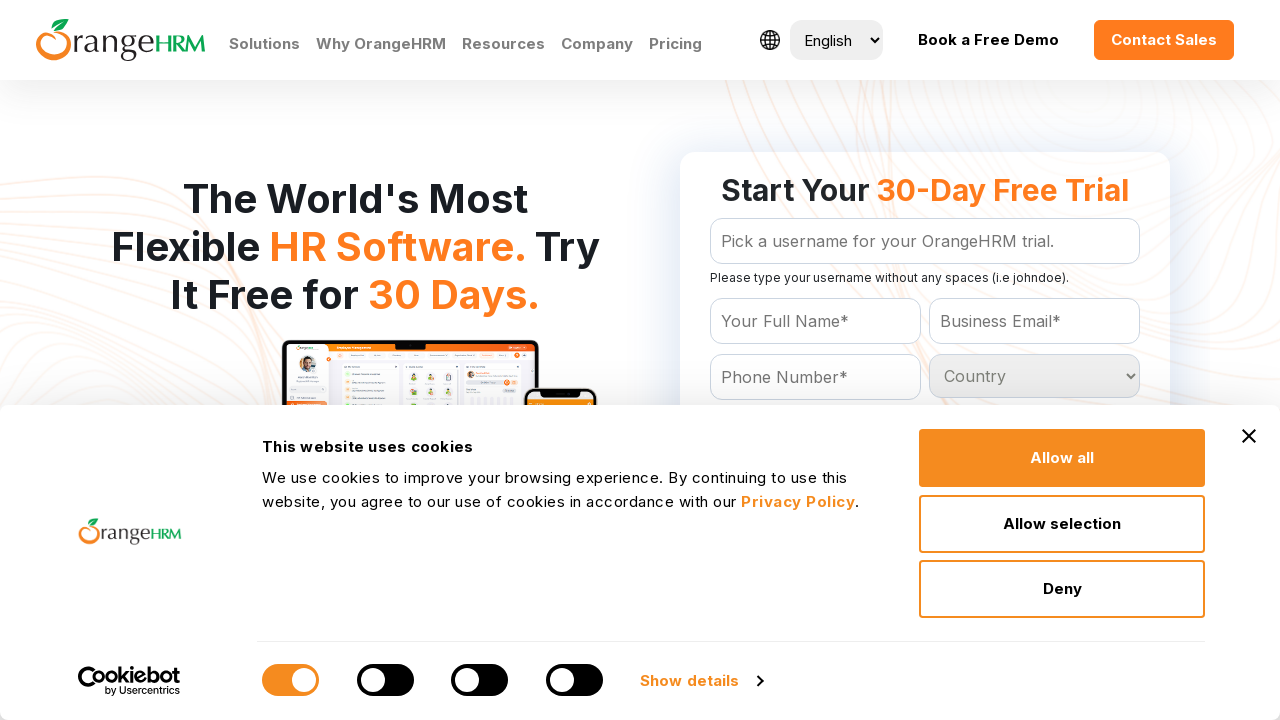

Retrieved all country dropdown options
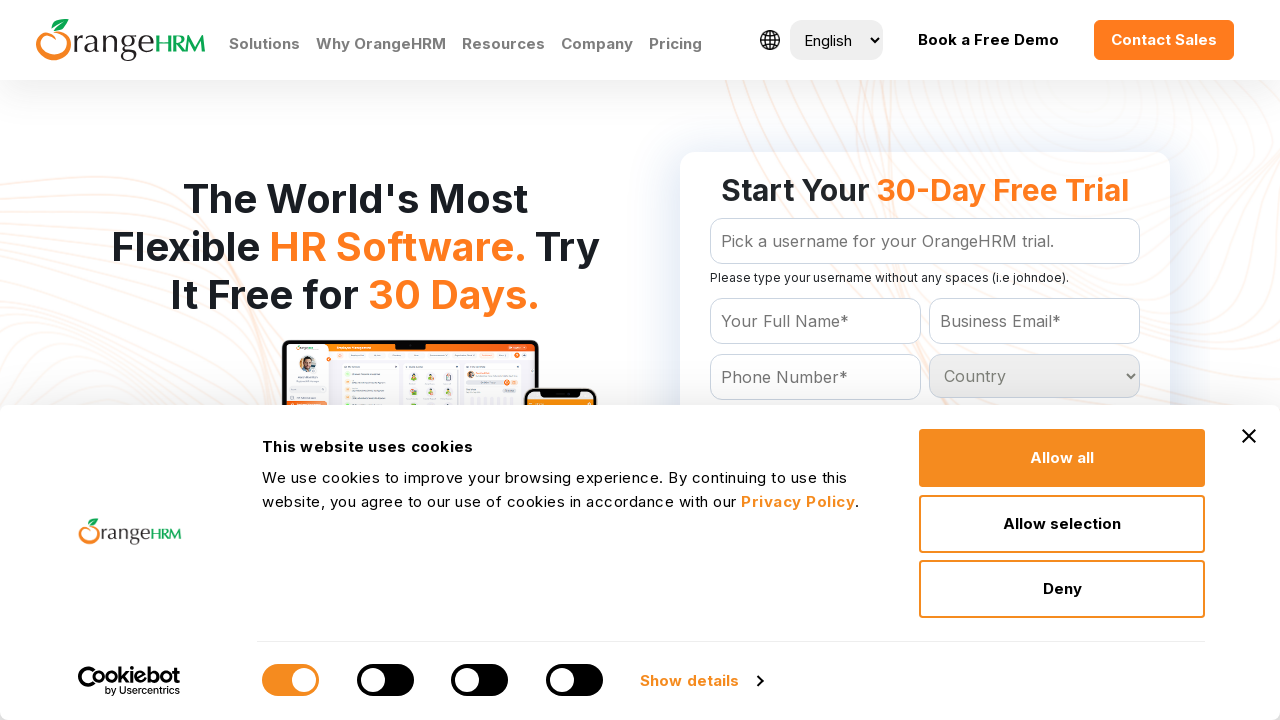

Counted 233 country options in dropdown
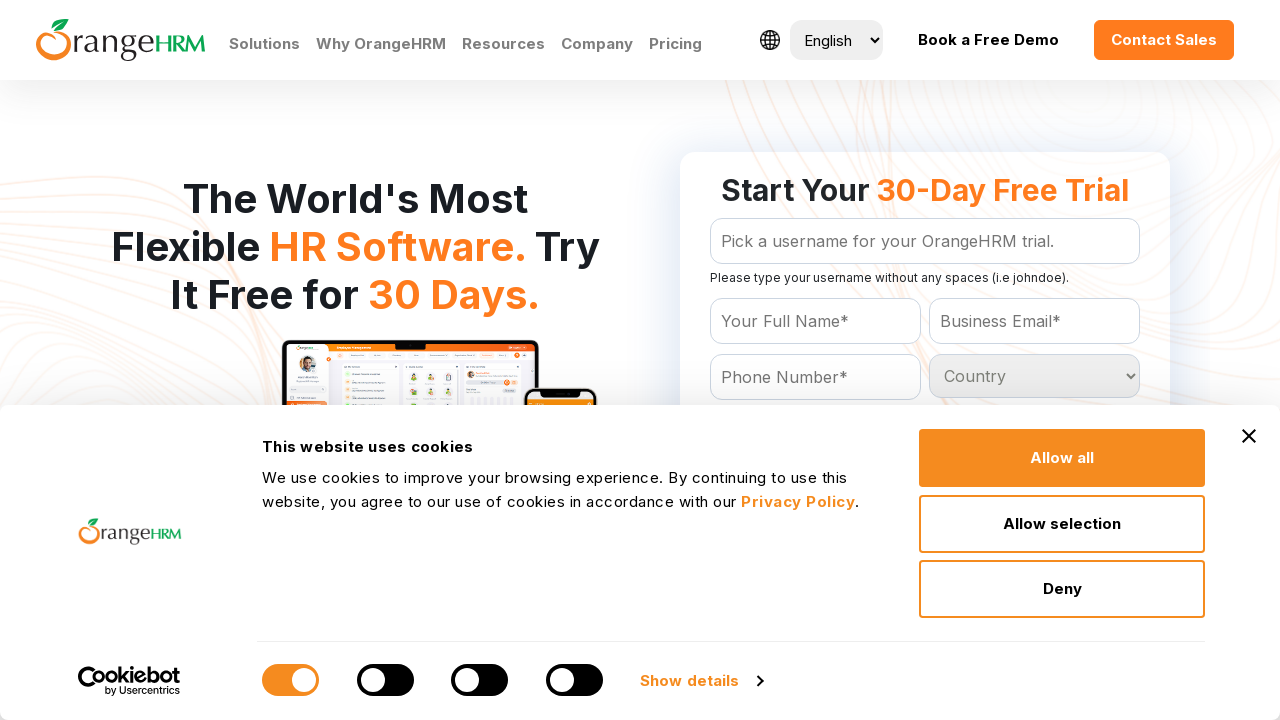

Extracted 232 option values from country dropdown
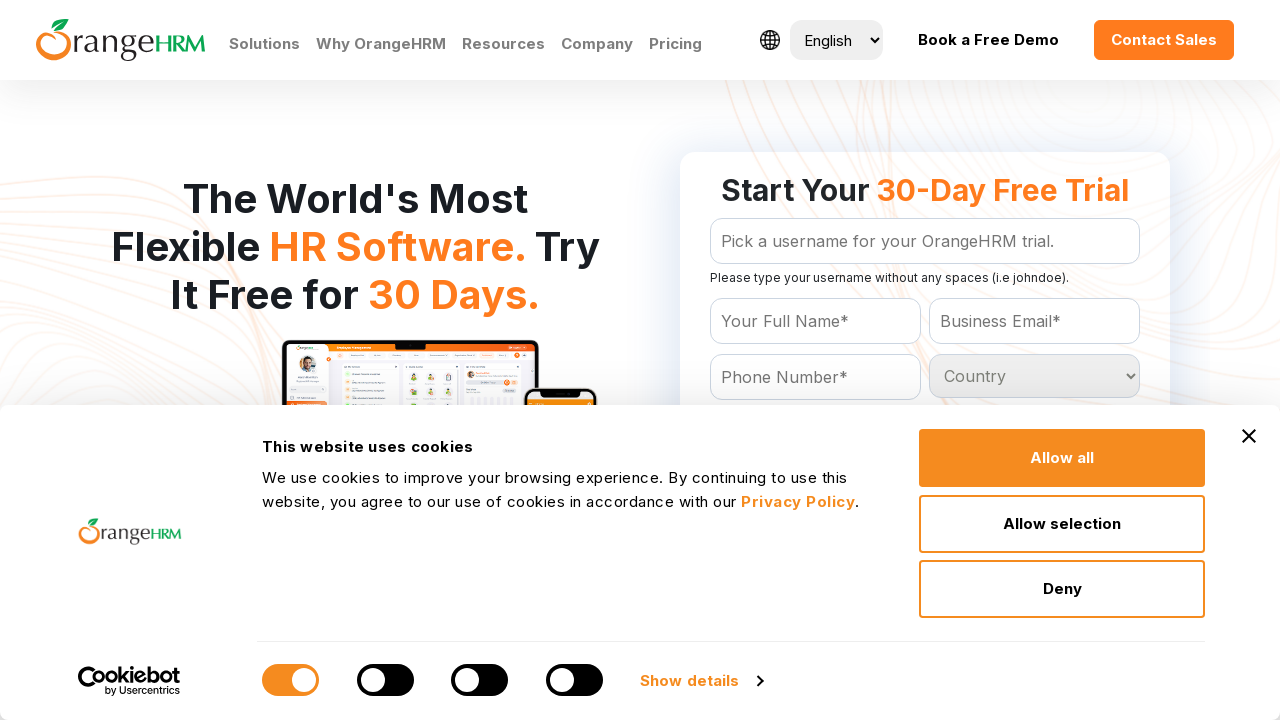

Extracted 233 option texts from country dropdown
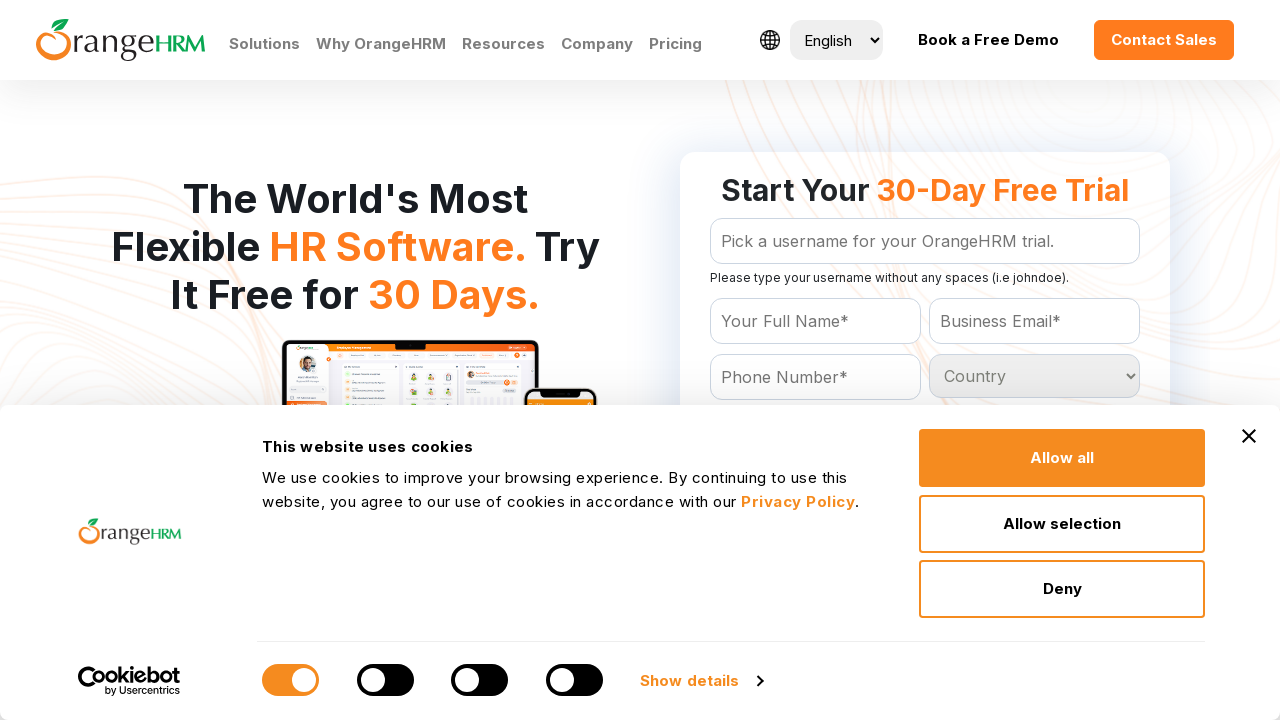

Verified expected countries (Brazil, India, Japan) are present in dropdown
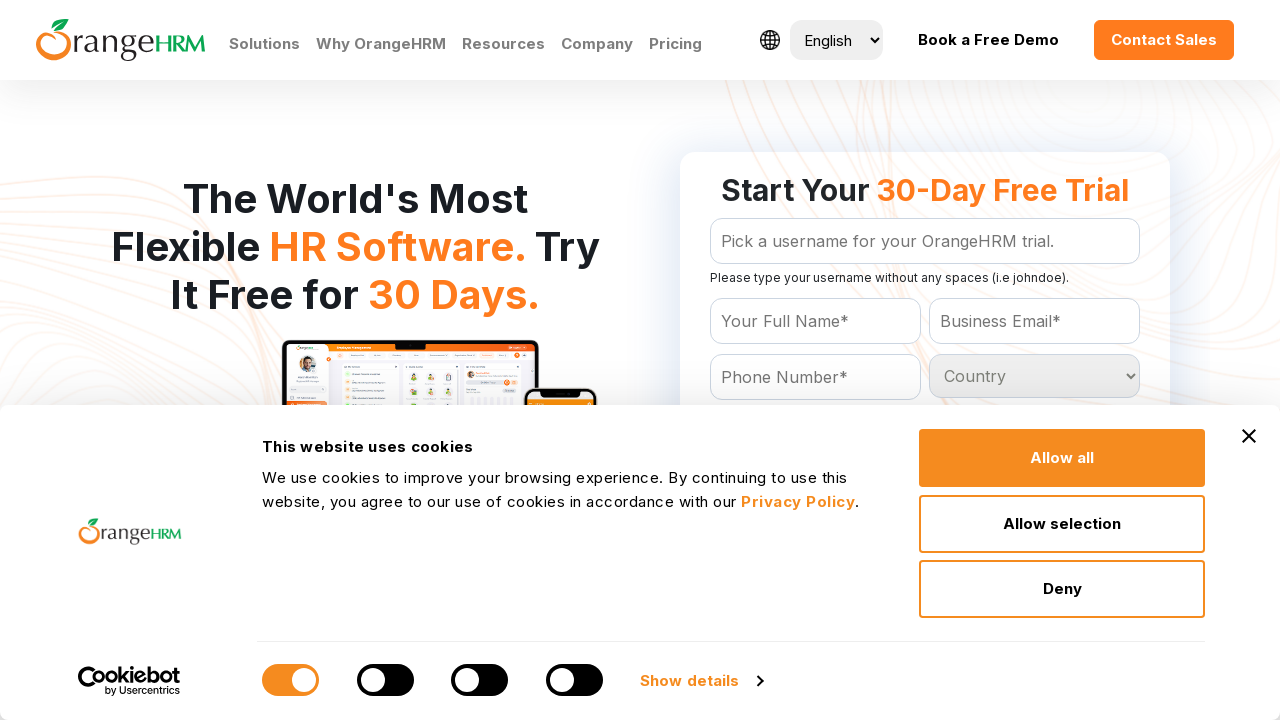

Selected 'India' from country dropdown on #Form_getForm_Country
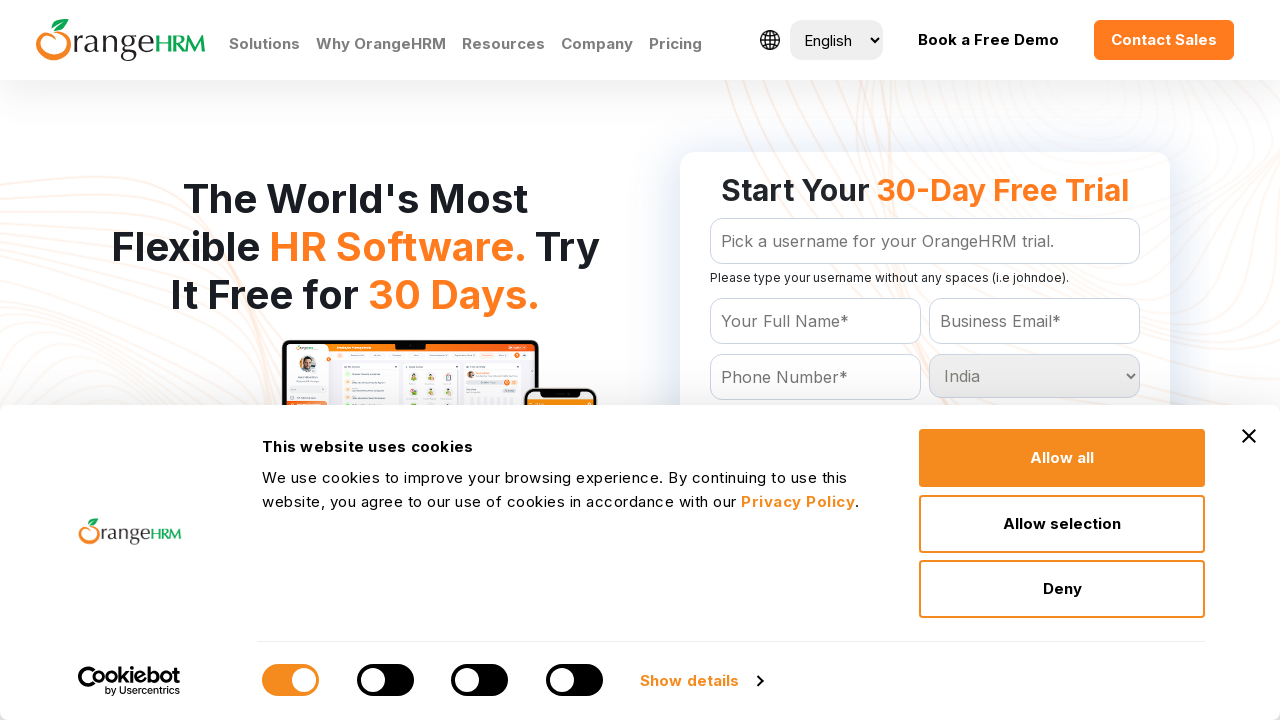

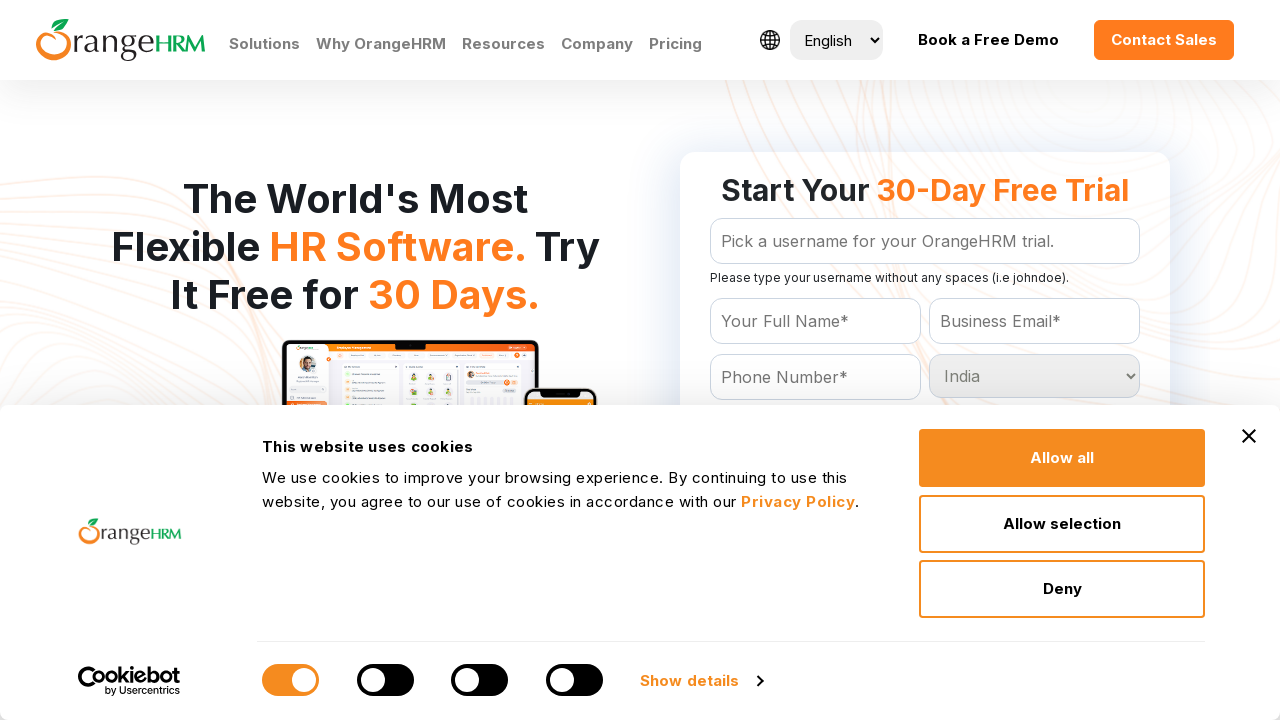